Tests window handling by clicking a link that opens a new window, then switches to the new window and verifies it contains expected content

Starting URL: https://the-internet.herokuapp.com/windows

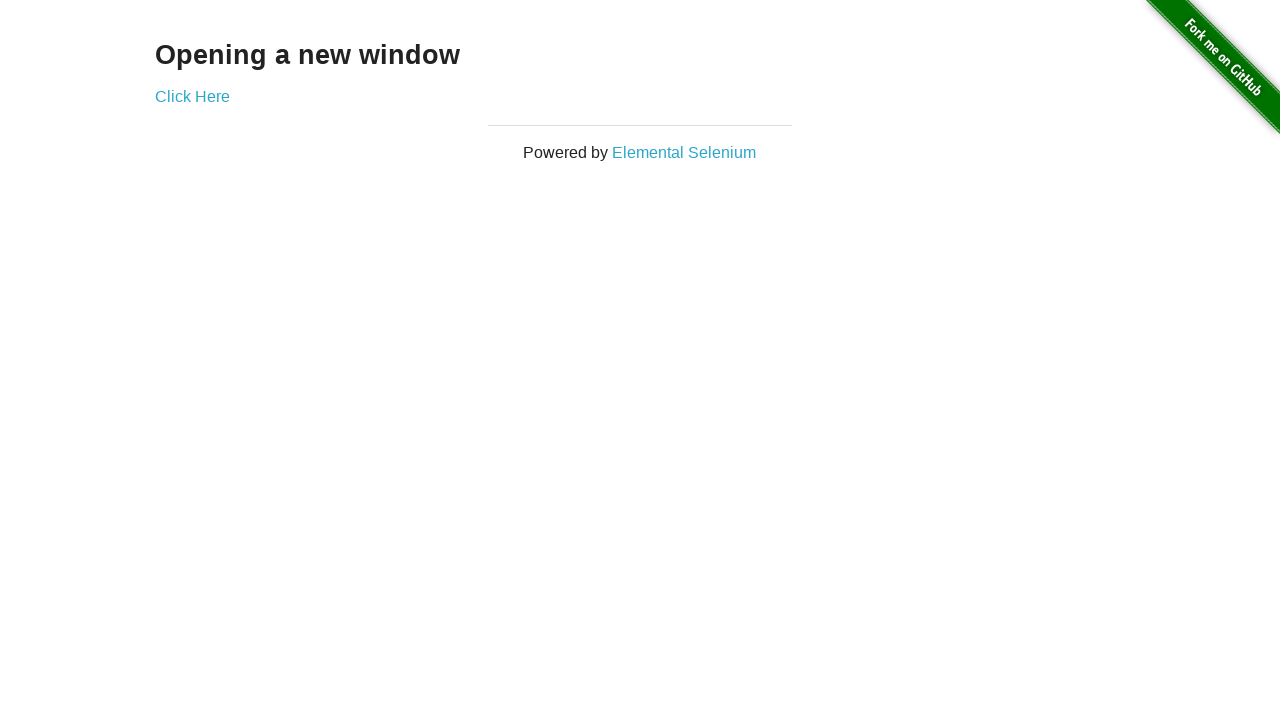

Stored original page reference
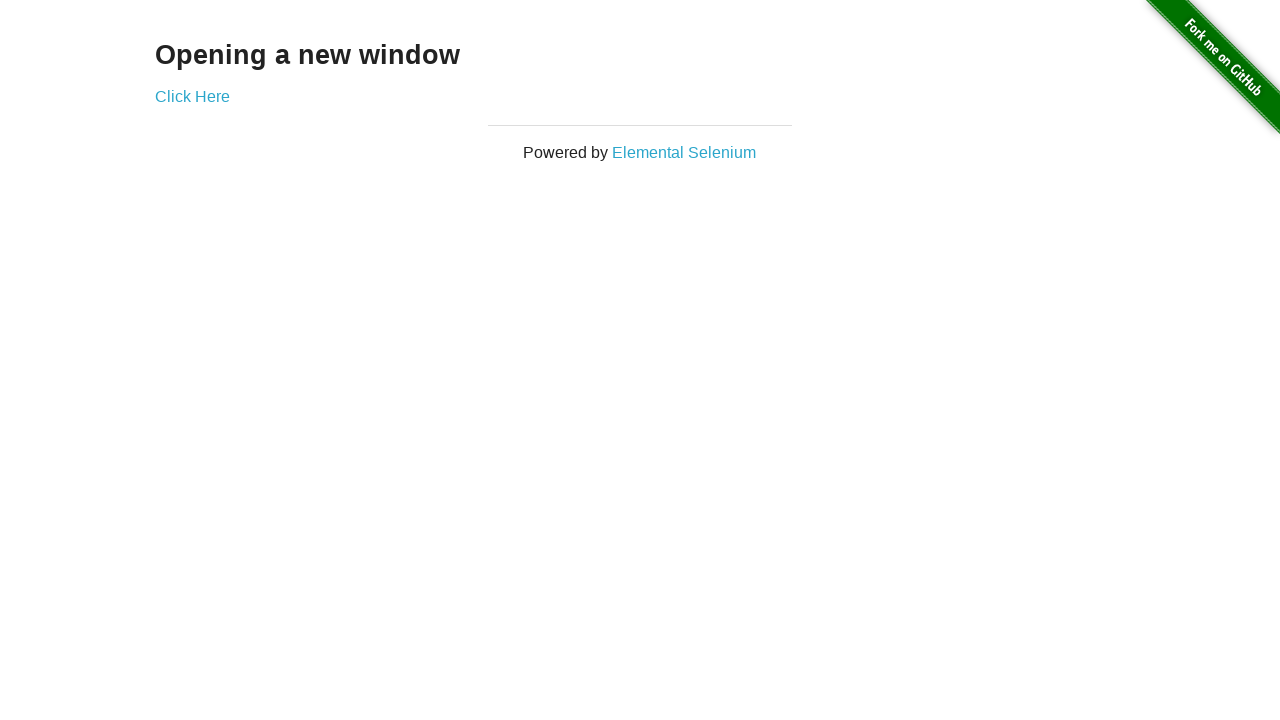

Clicked 'Click Here' link to open new window at (192, 96) on text=Click Here
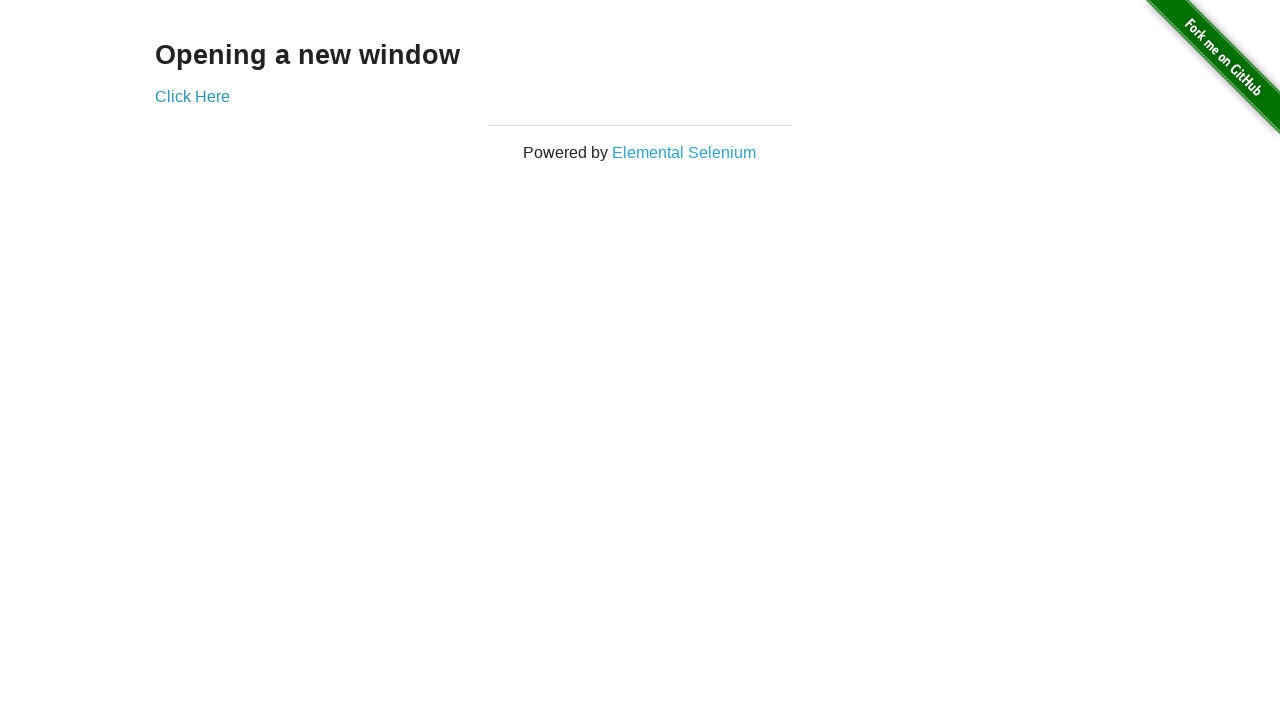

New window opened and captured
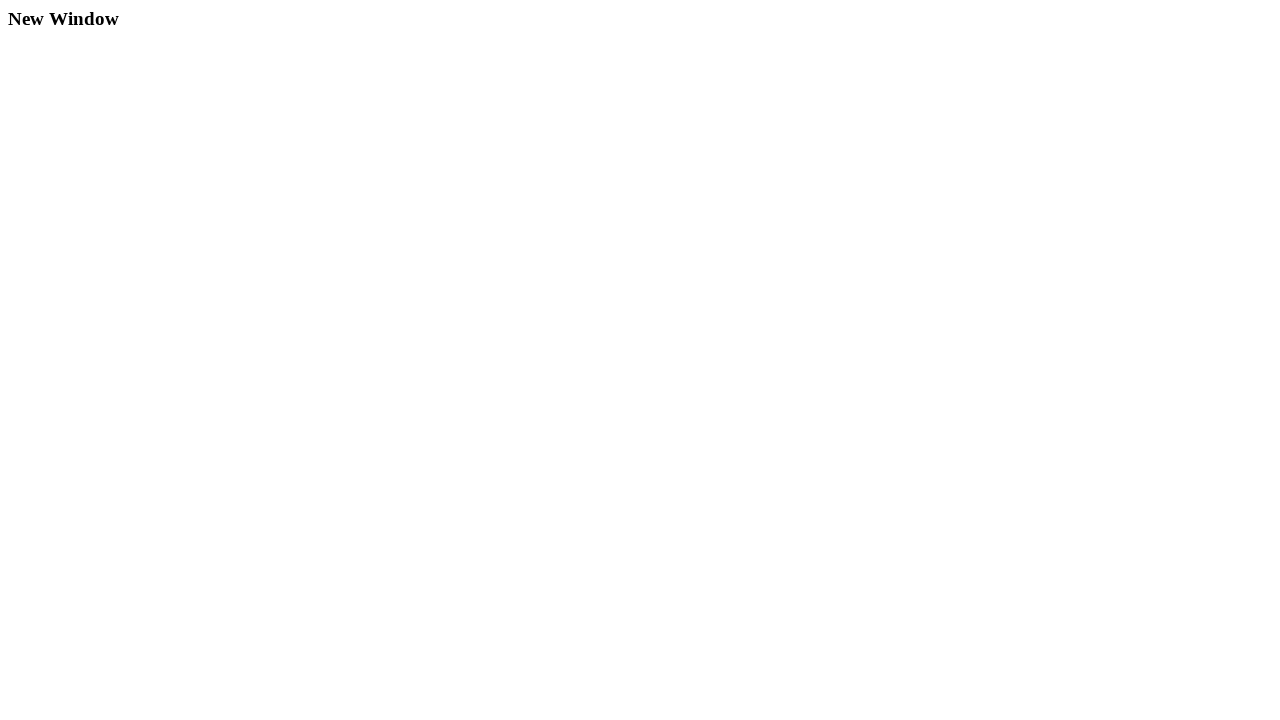

New page fully loaded
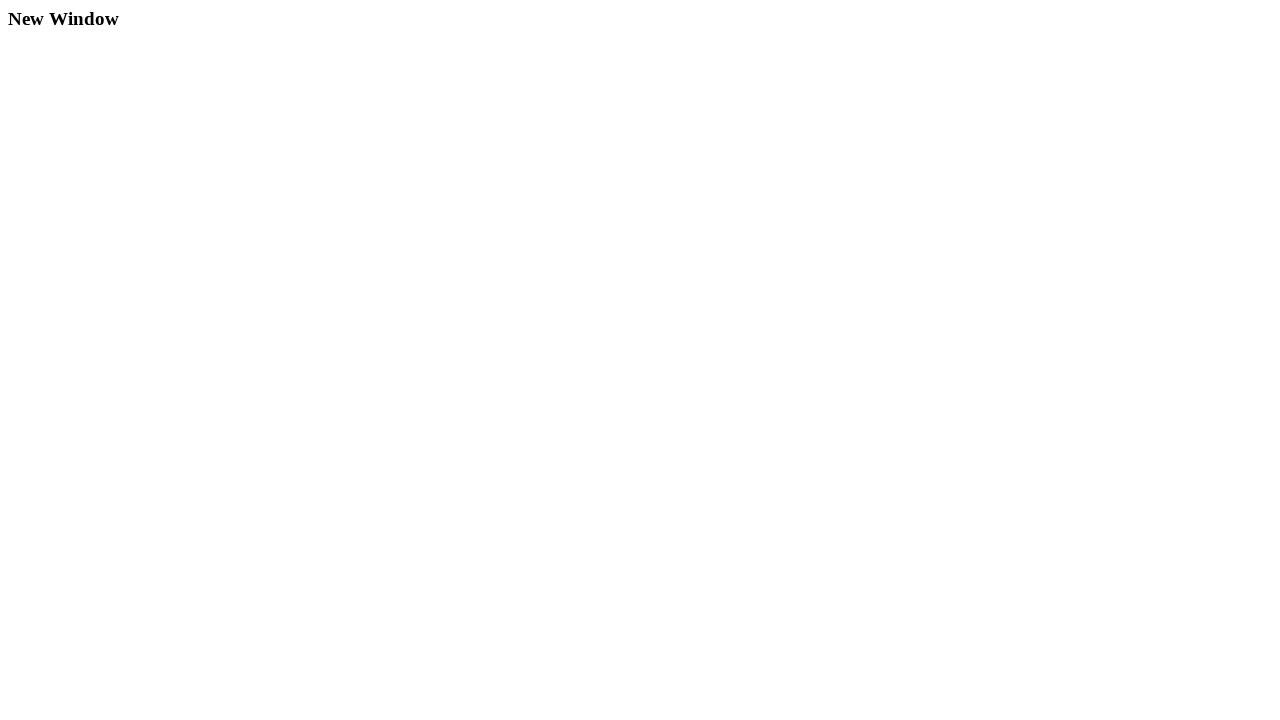

Verified new window contains 'New Window' text
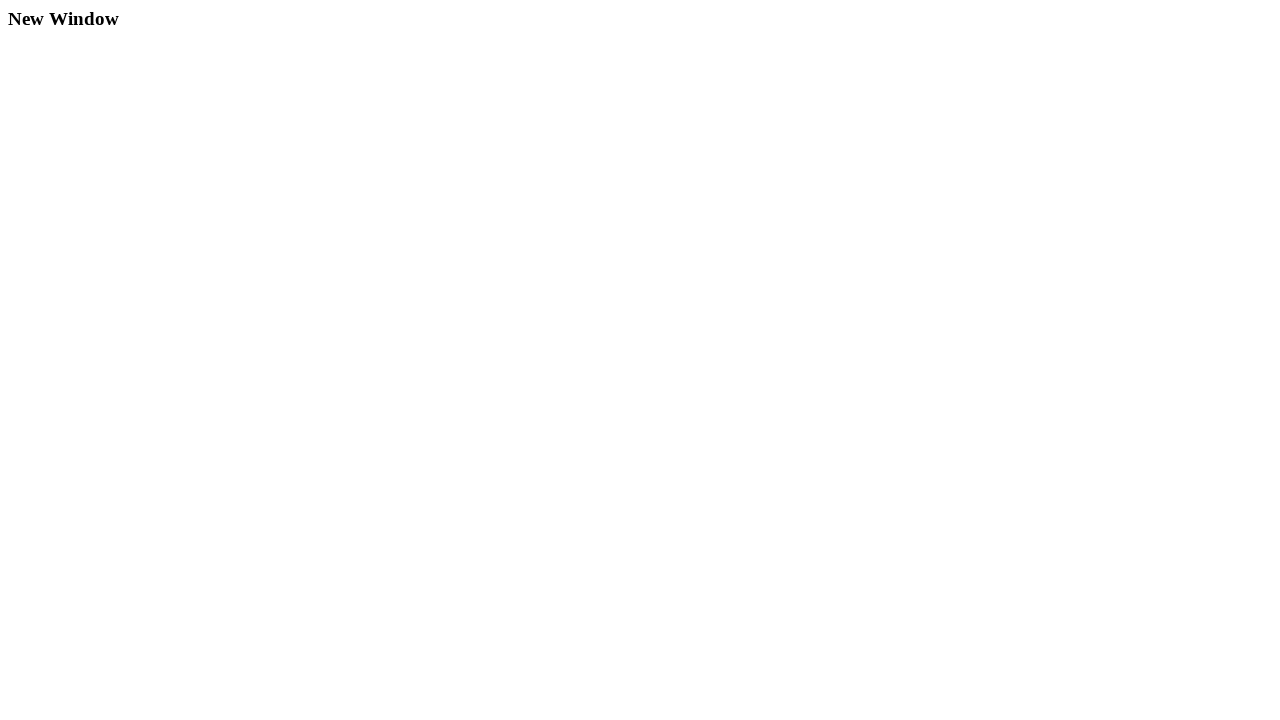

Closed new window
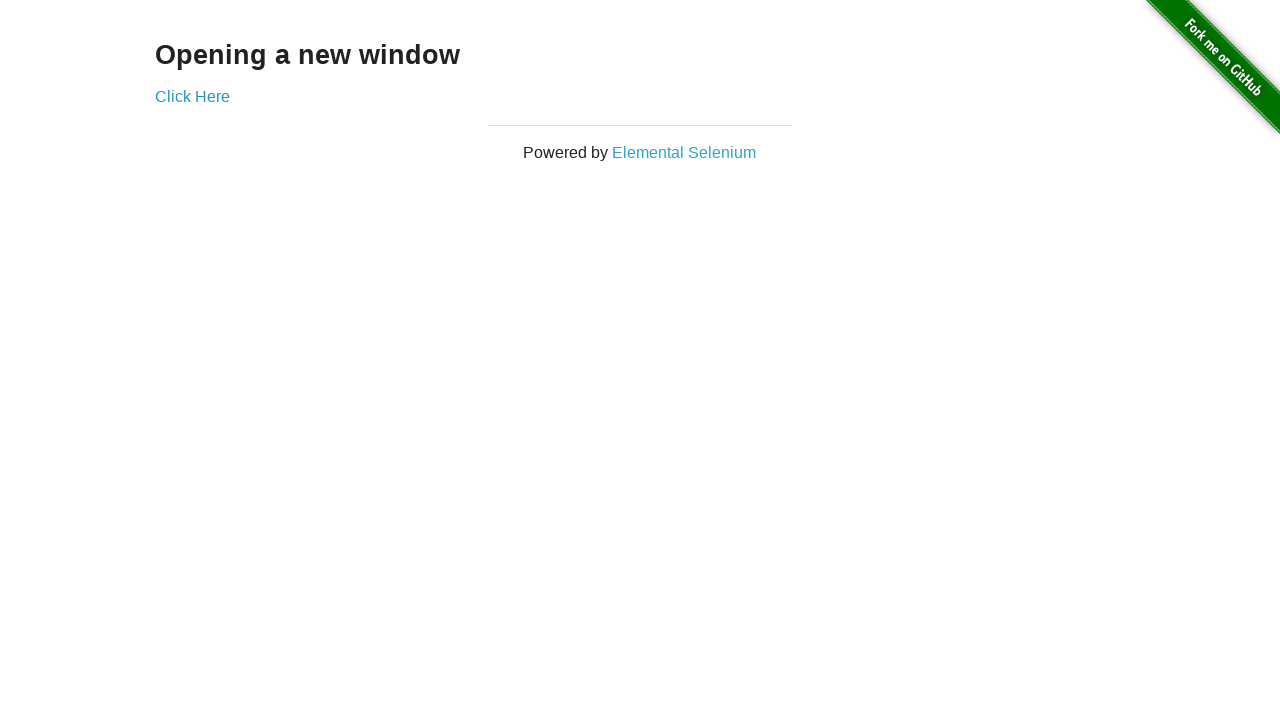

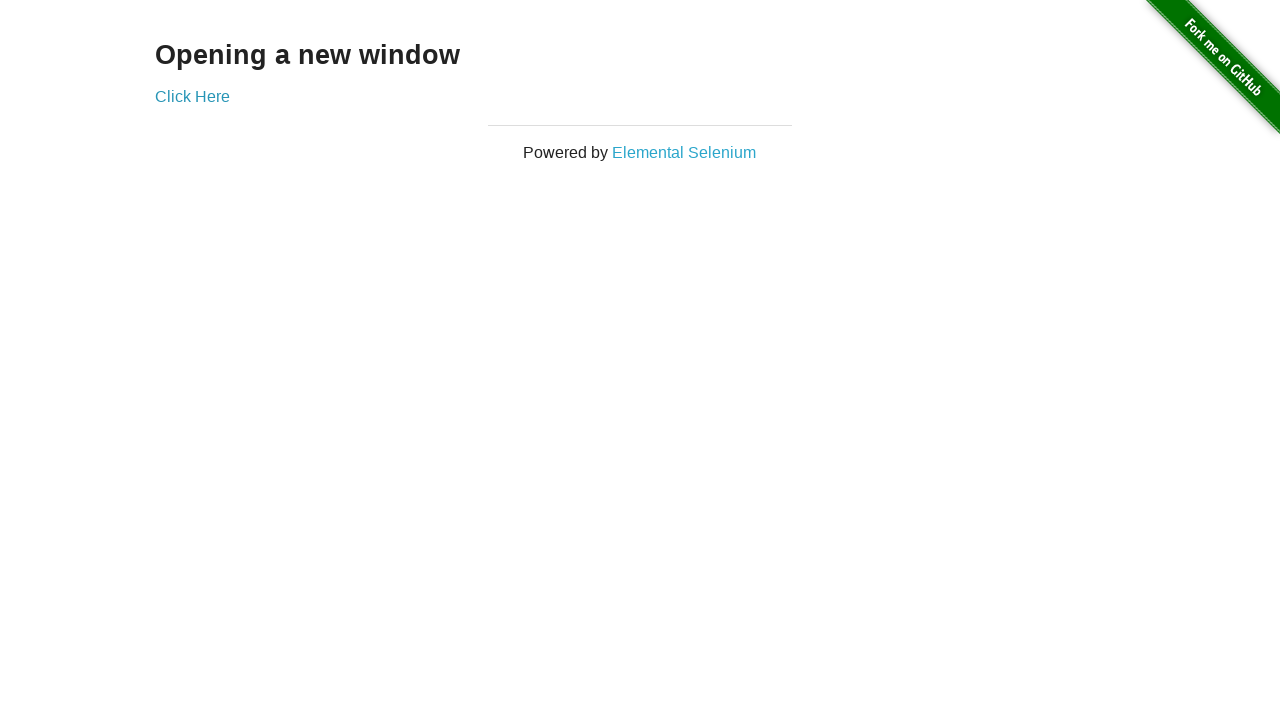